Tests drag and drop functionality on jQuery UI demo page by dragging an element and dropping it onto a target

Starting URL: http://jqueryui.com/droppable/

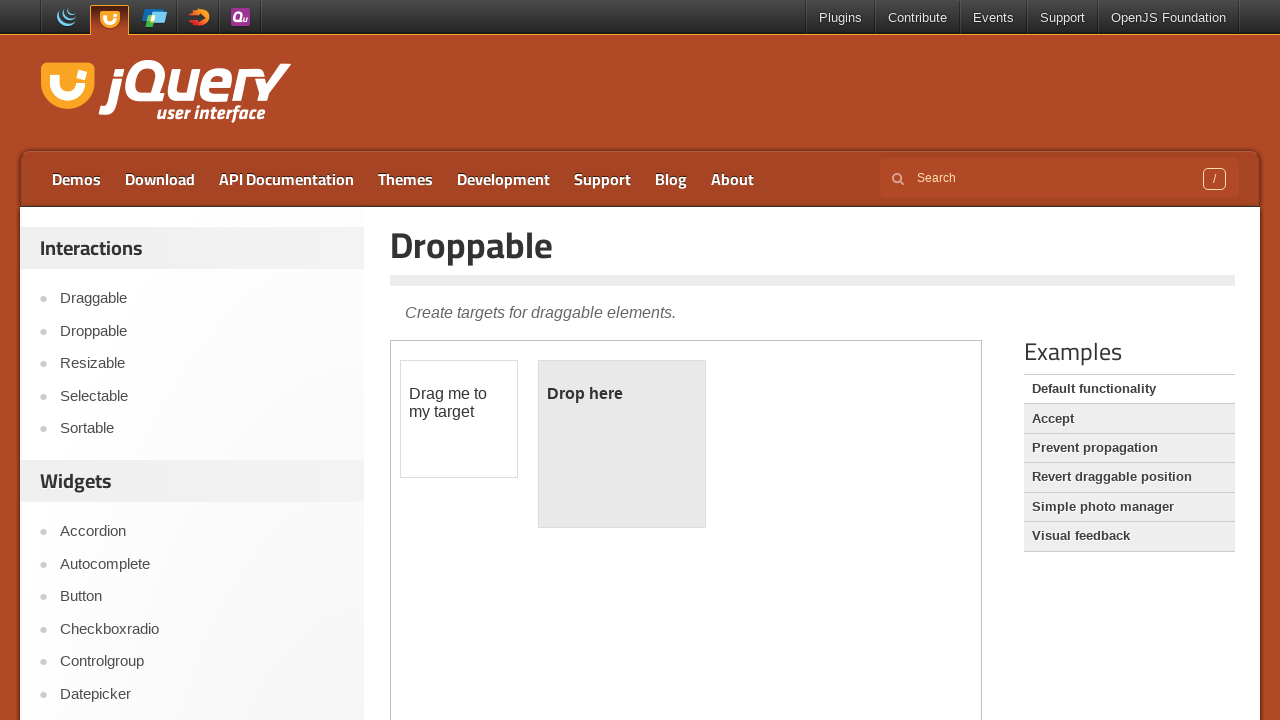

Located and switched to the iframe containing the drag and drop demo
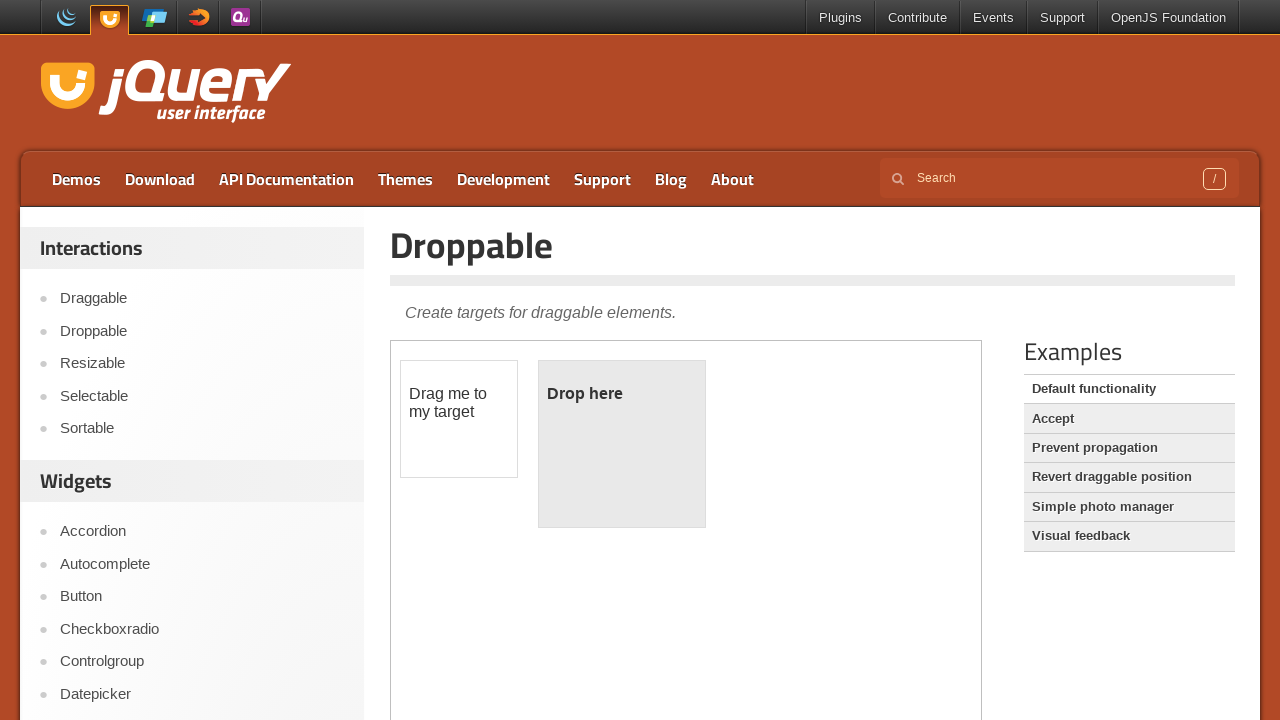

Located the draggable element
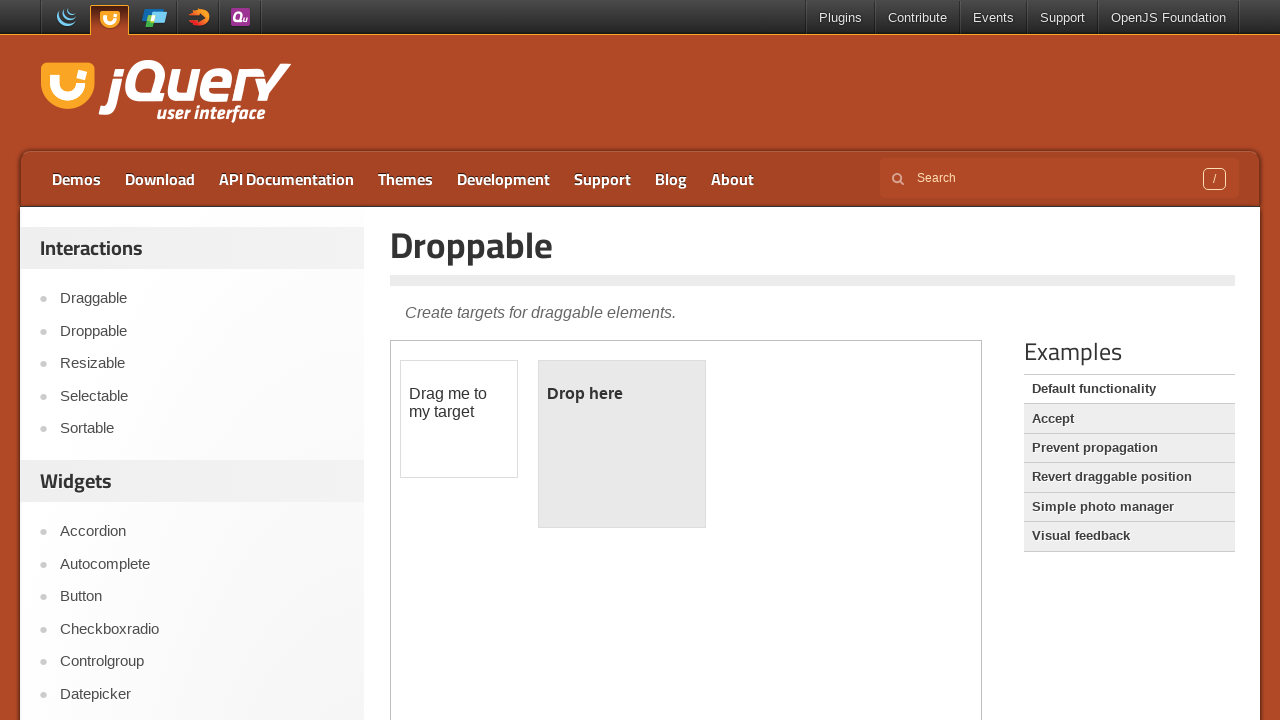

Located the droppable target element
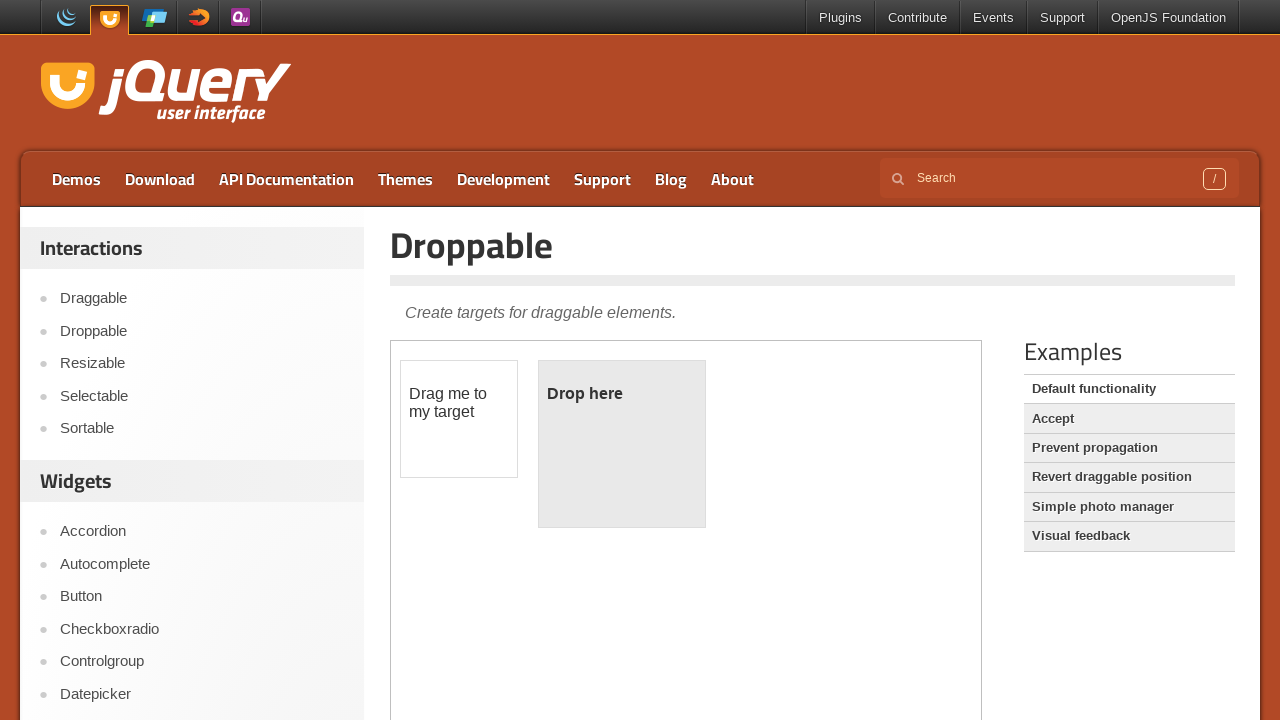

Dragged the draggable element and dropped it onto the droppable target at (622, 444)
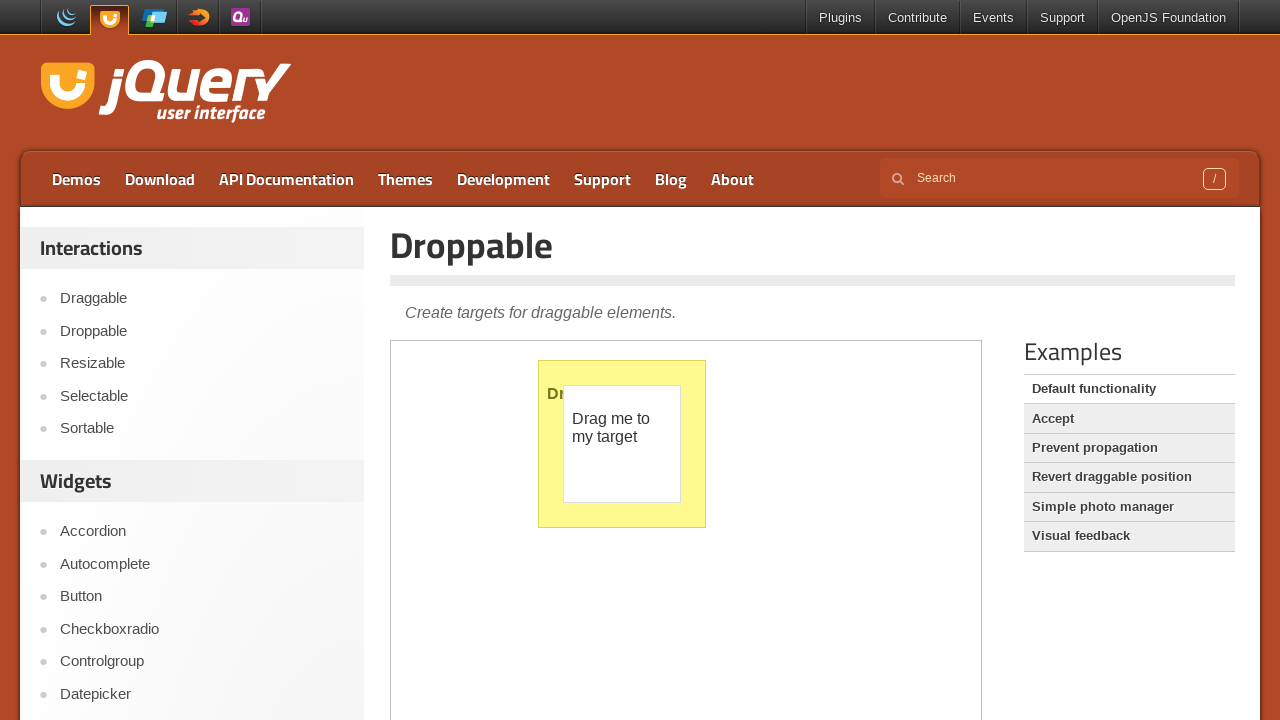

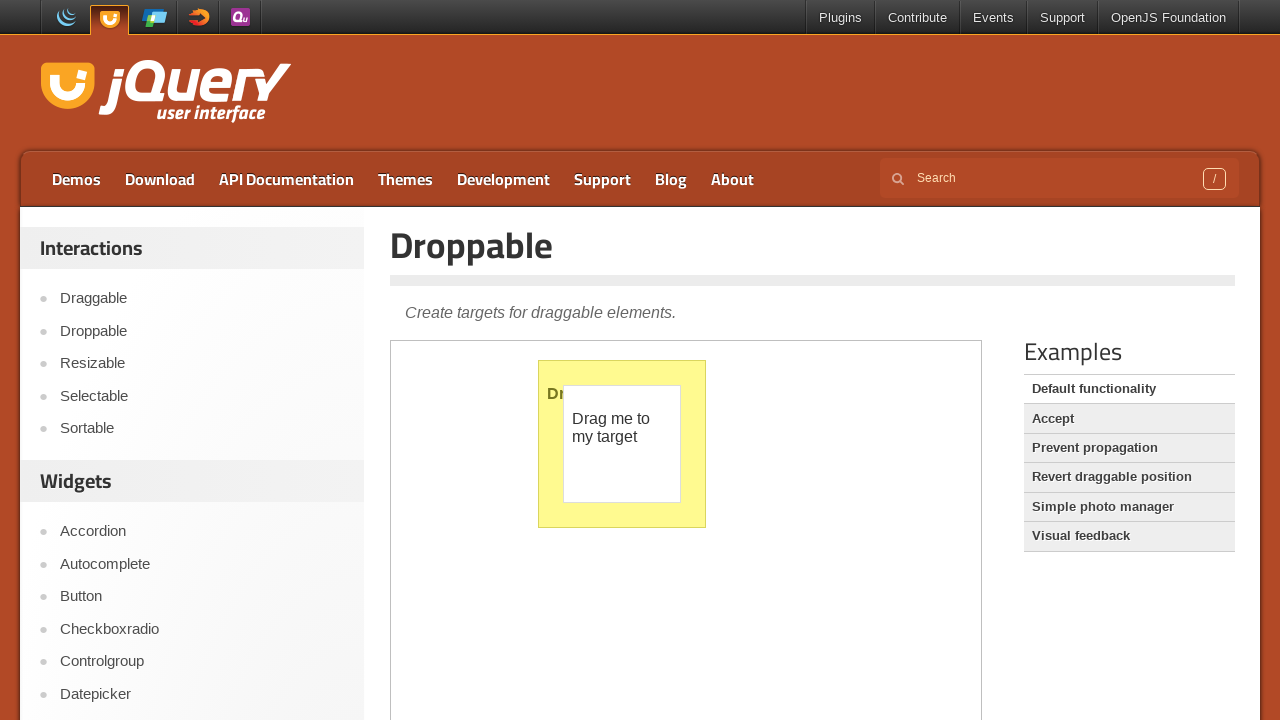